Navigates to iLovePDF's PDF to Word converter page and clicks the file picker button to initiate file upload

Starting URL: https://www.ilovepdf.com/pdf_to_word

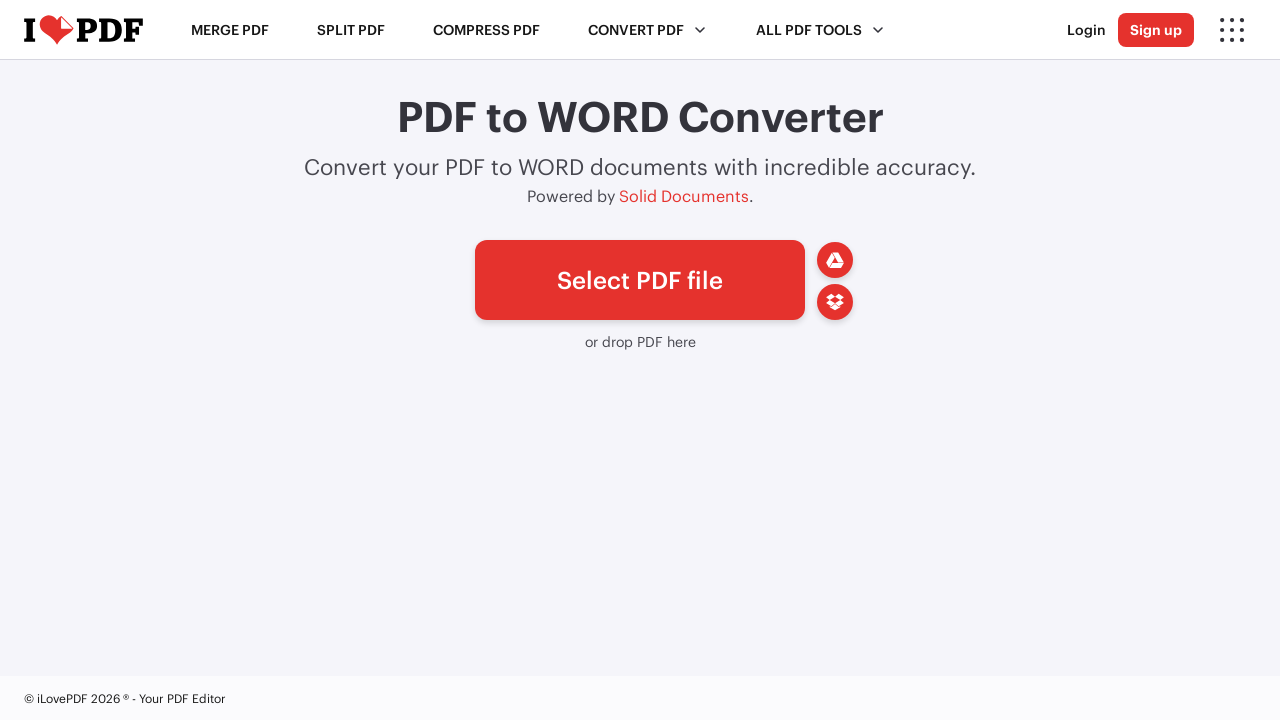

Waited for file picker button to load on iLovePDF PDF to Word converter page
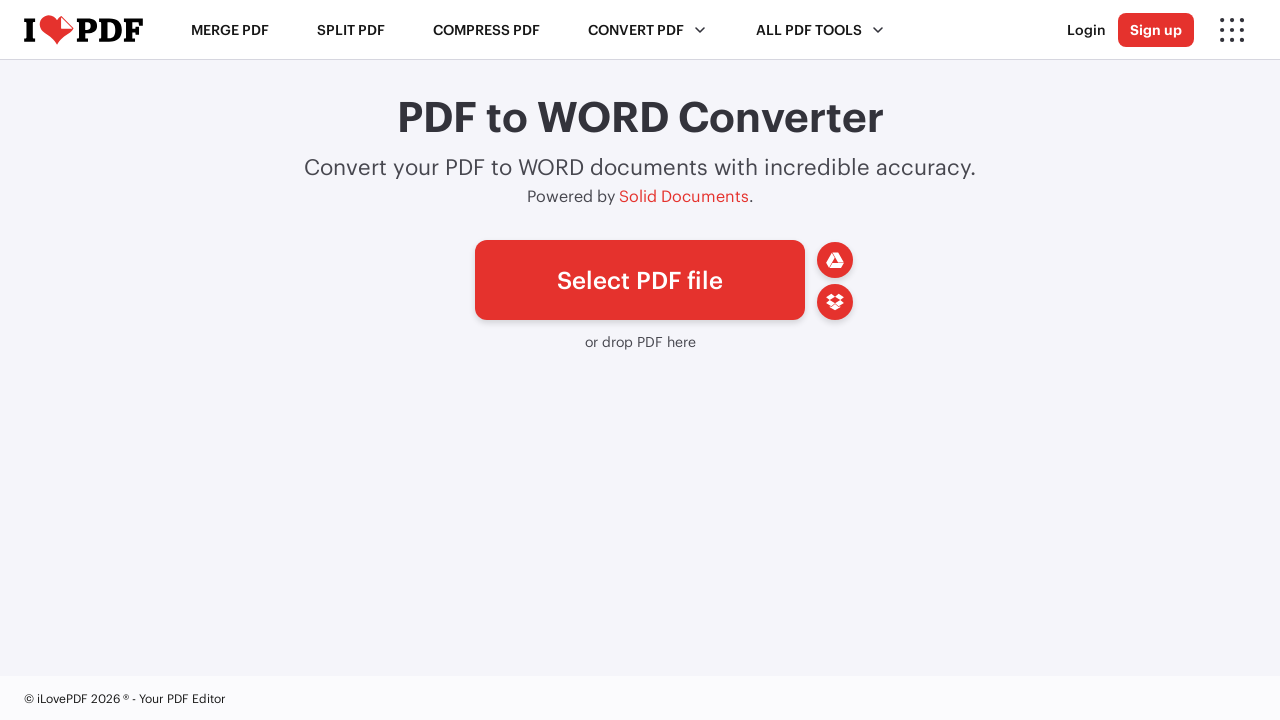

Clicked file picker button to initiate file upload at (640, 280) on xpath=//*[@id='pickfiles']/span
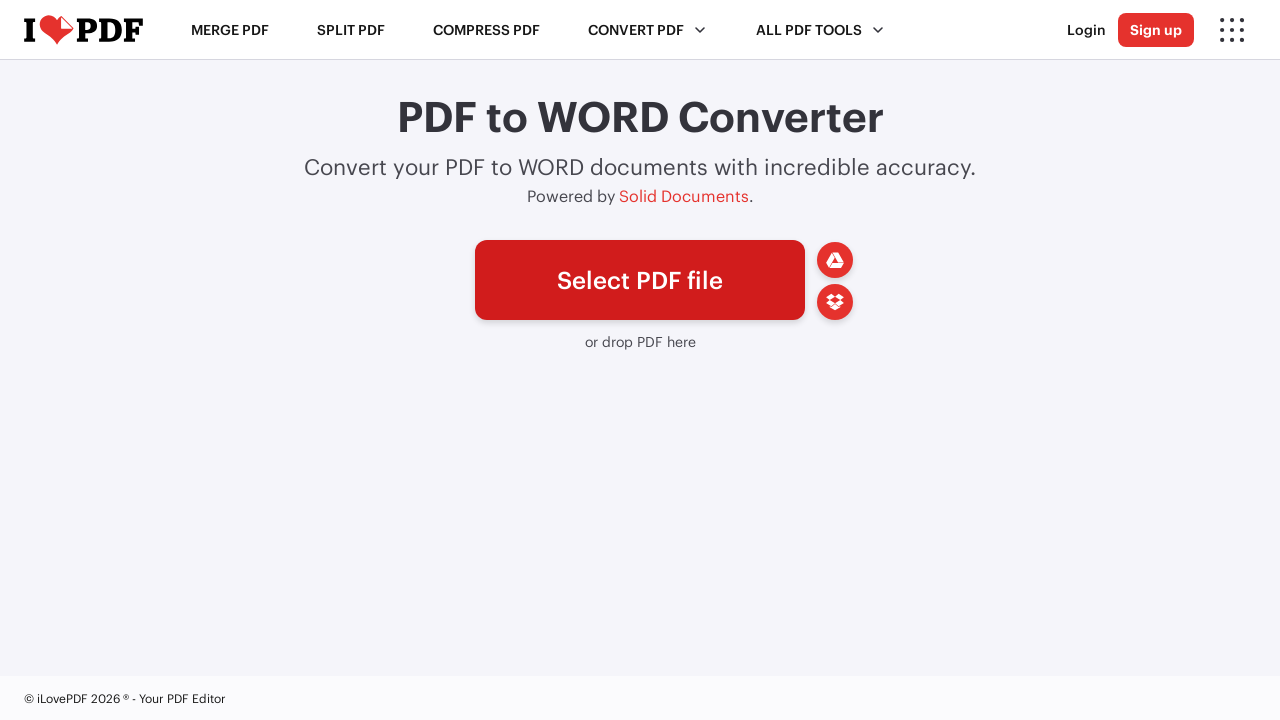

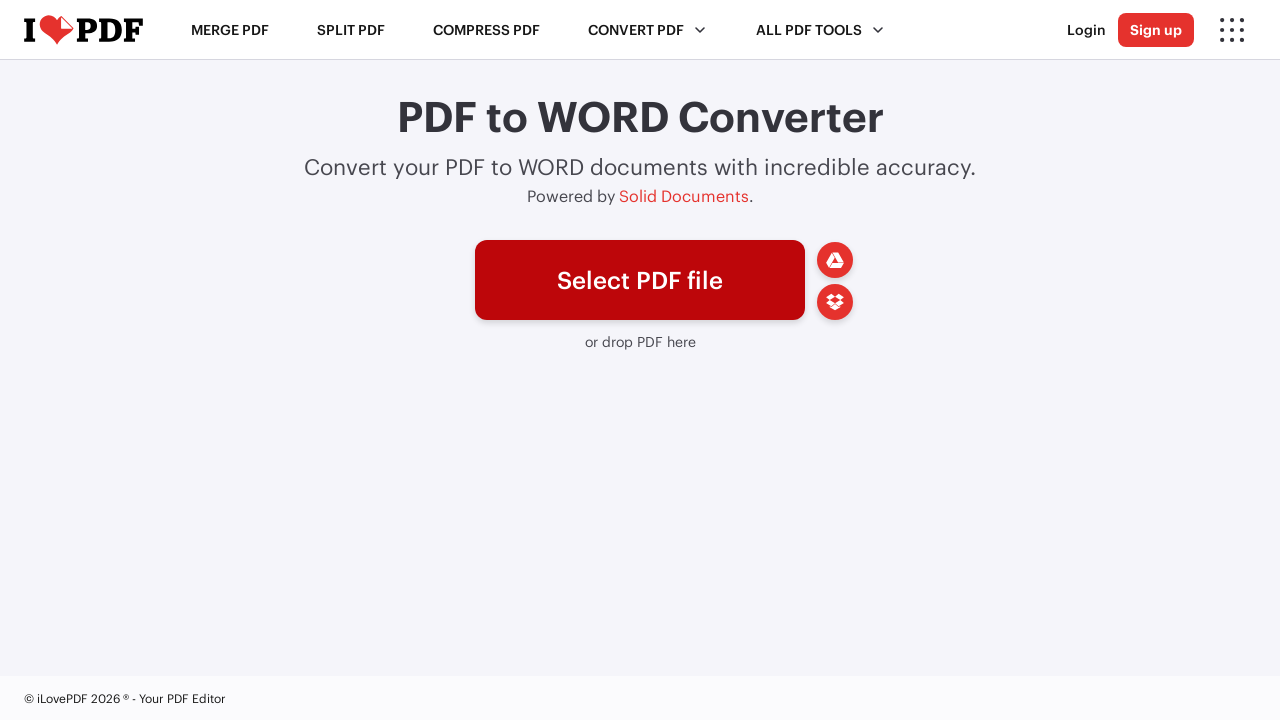